Tests clicking on a button that triggers another element to become clickable after a delay

Starting URL: https://omayo.blogspot.com/

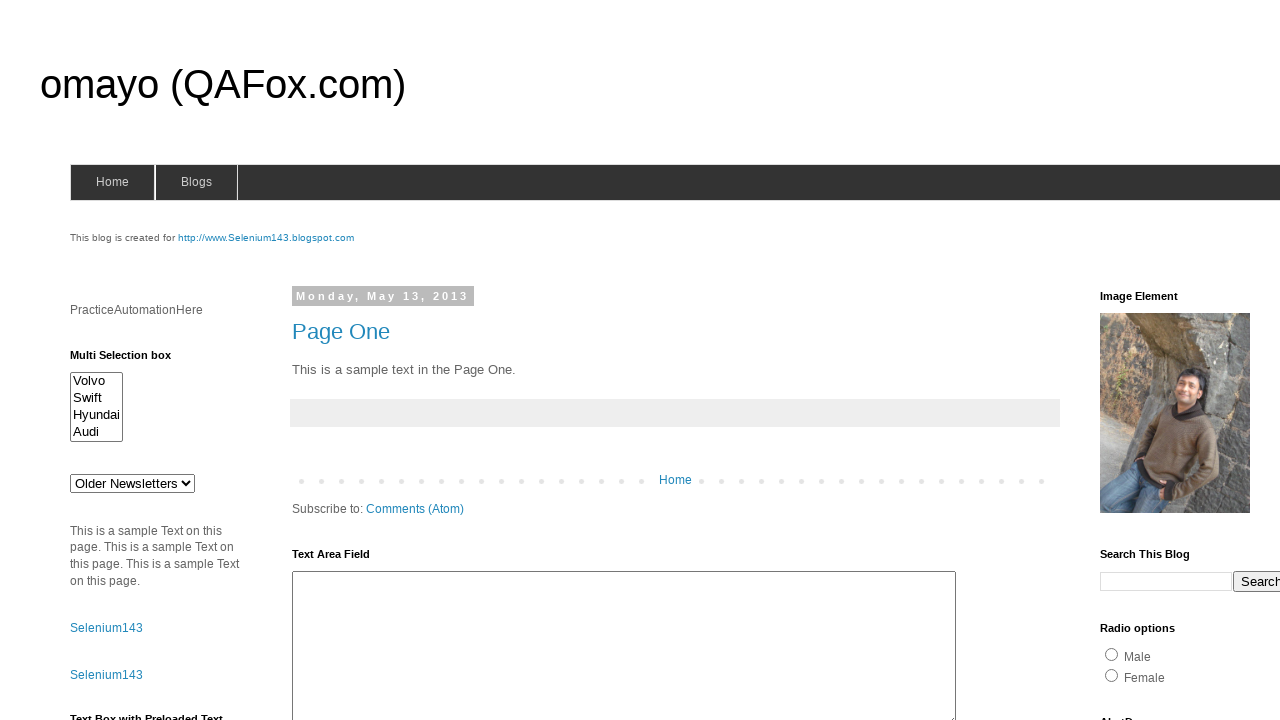

Clicked 'Check this' button to trigger delayed element at (109, 528) on xpath=//button[normalize-space()='Check this']
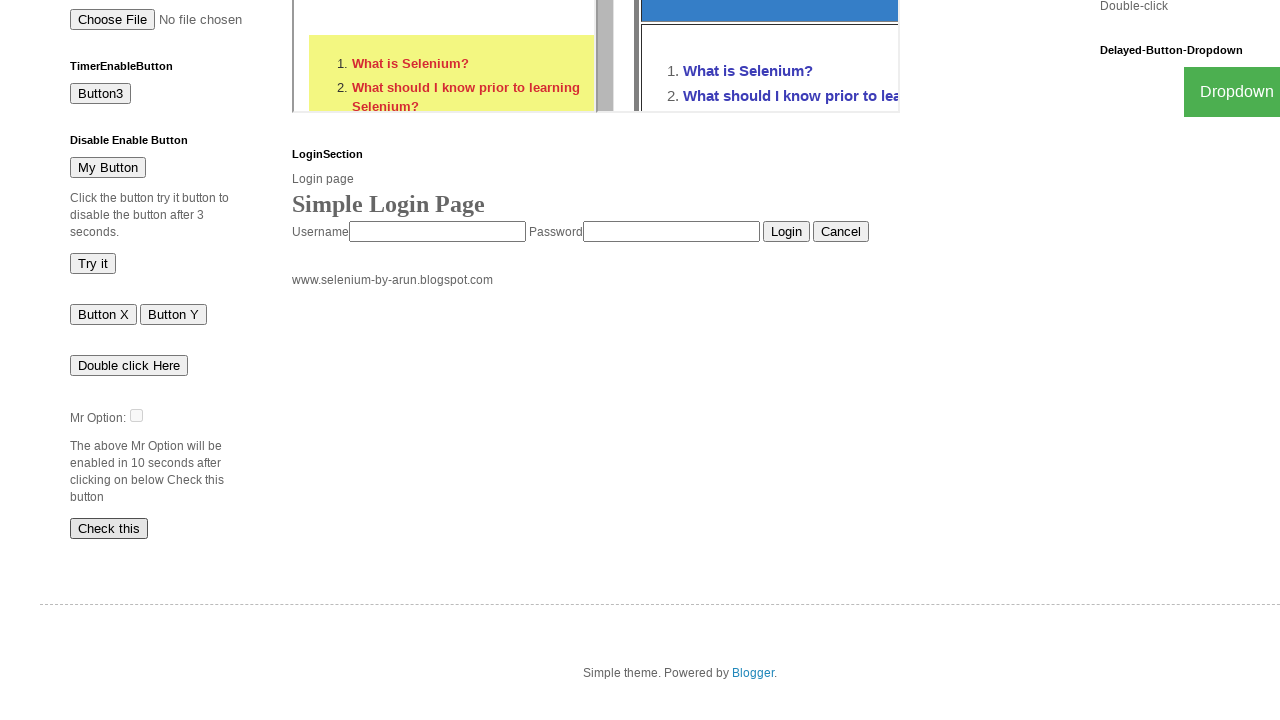

Waited for element with id 'dte' to become visible
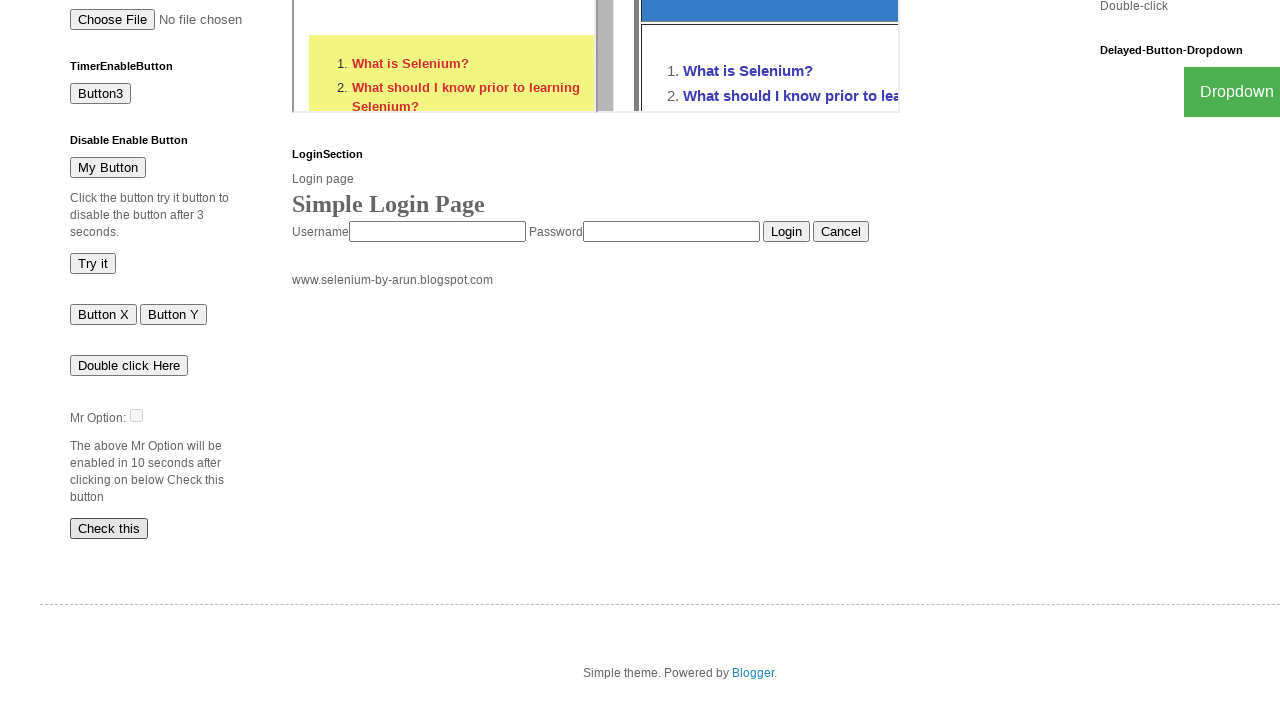

Clicked the now-clickable element with id 'dte' at (136, 415) on #dte
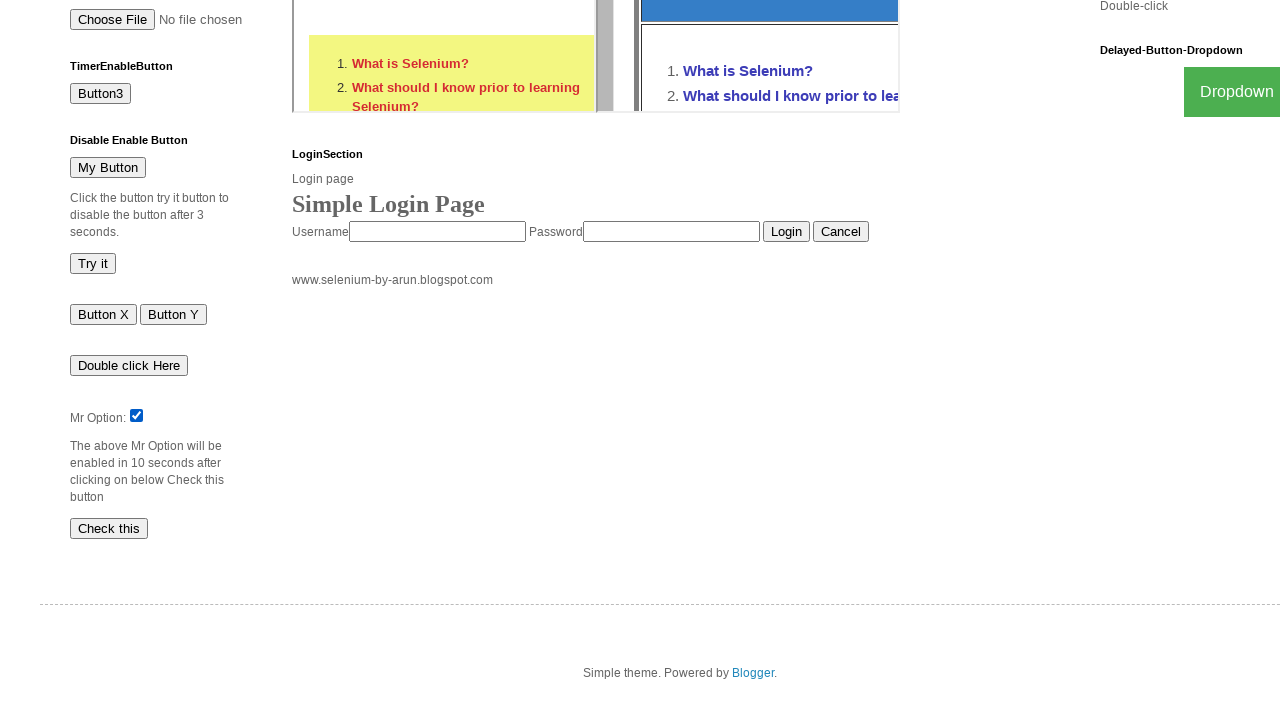

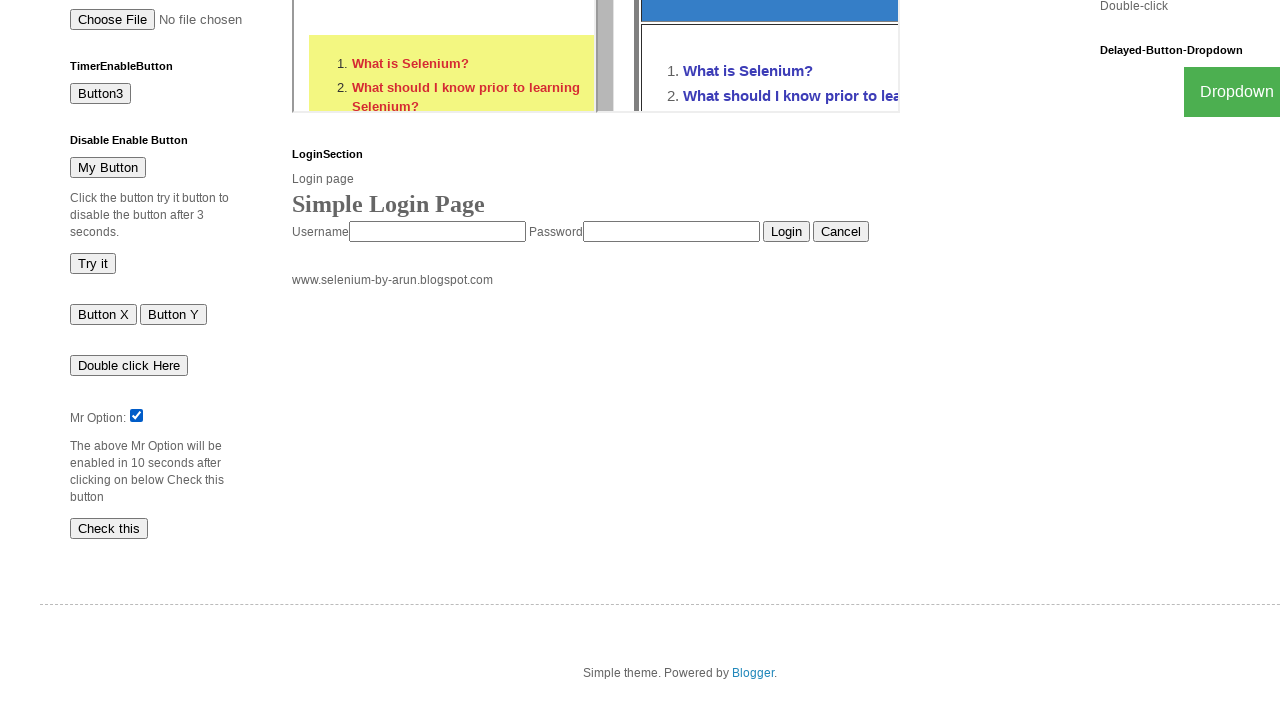